Tests a slow calculator web application by clicking buttons to perform the calculation 1 + 3 and verifying the result equals 4

Starting URL: https://bonigarcia.dev/selenium-webdriver-java/slow-calculator.html

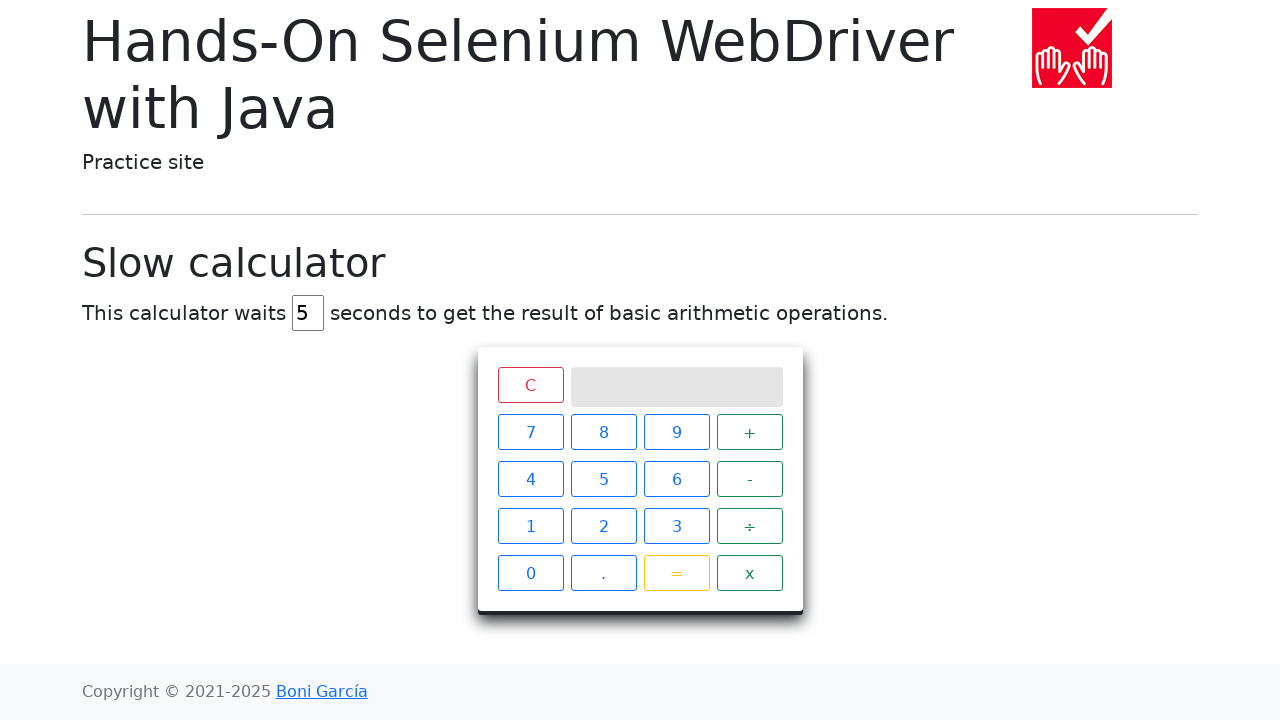

Clicked number 1 button at (530, 526) on xpath=//span[text()='1']
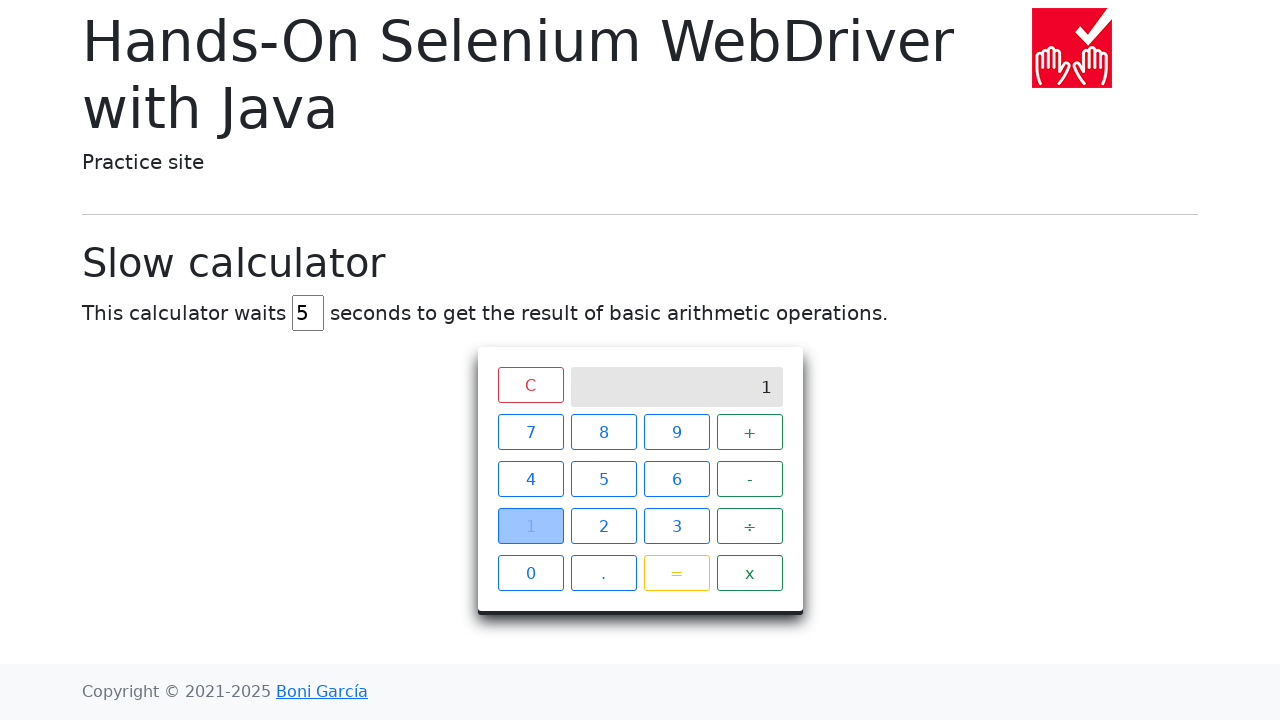

Clicked plus operator button at (750, 432) on xpath=//span[text()='+']
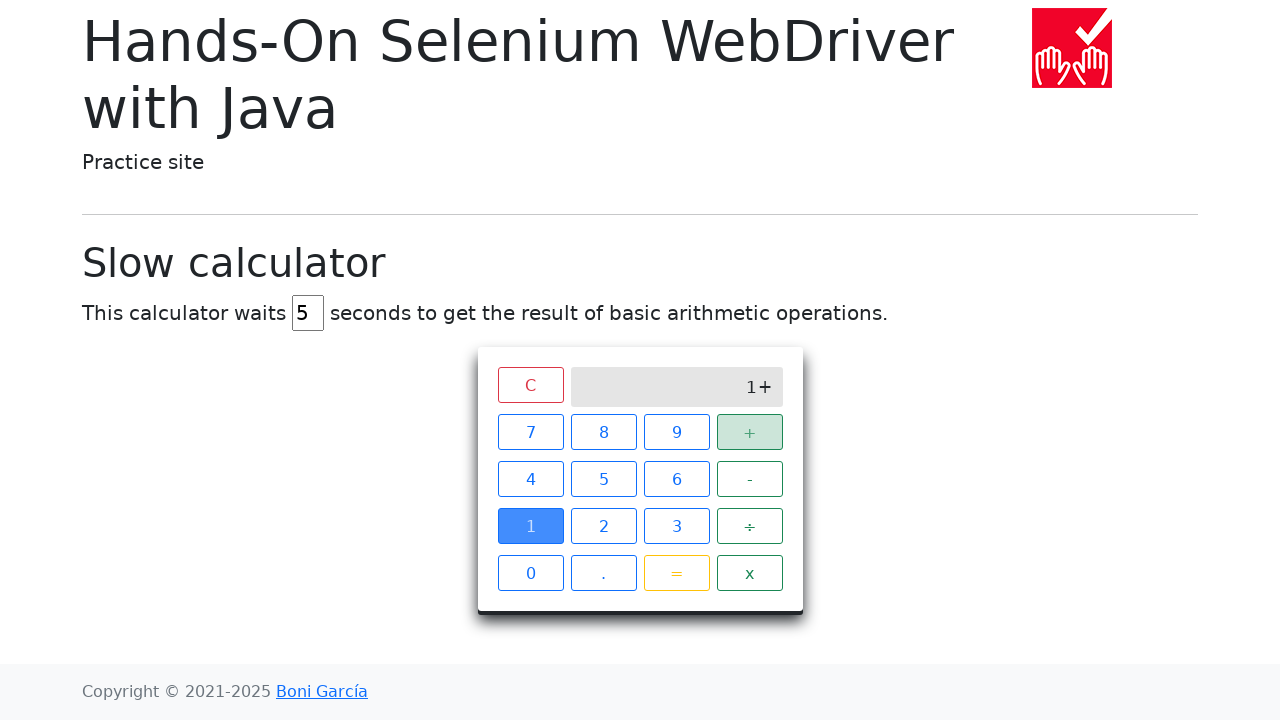

Clicked number 3 button at (676, 526) on xpath=//span[text()='3']
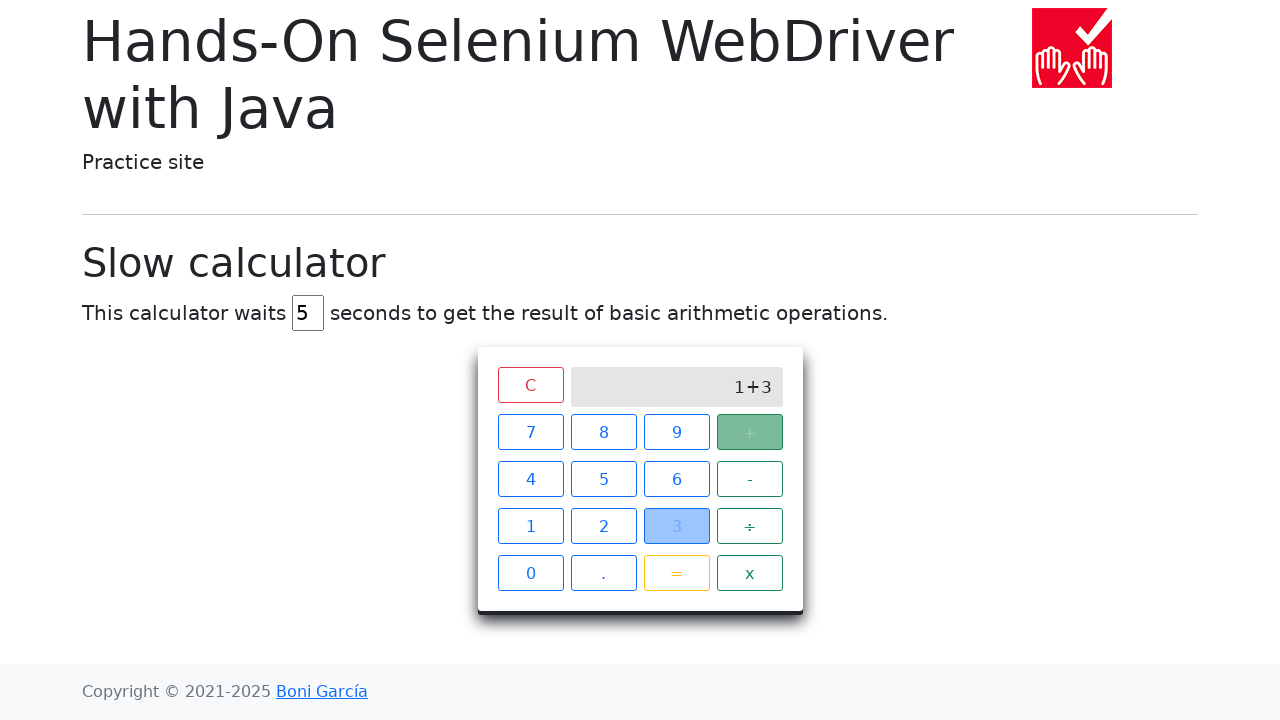

Clicked equals button at (676, 573) on xpath=//span[text()='=']
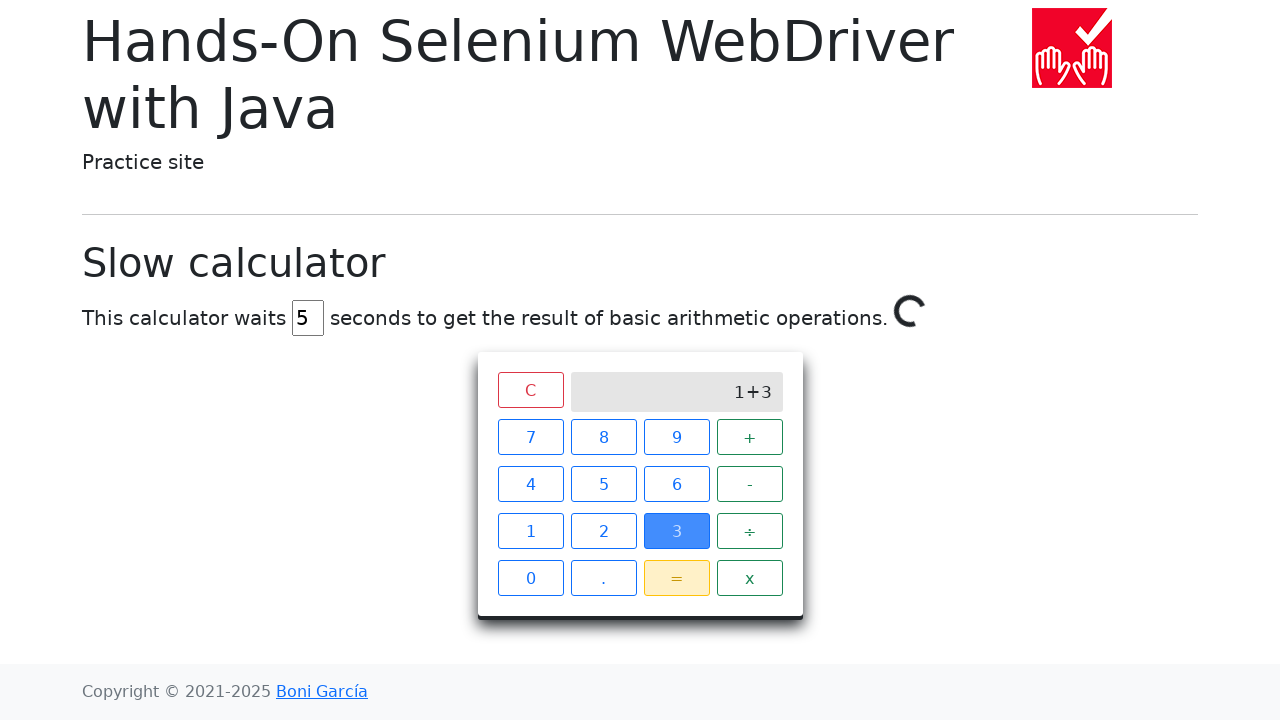

Verified calculator result equals 4
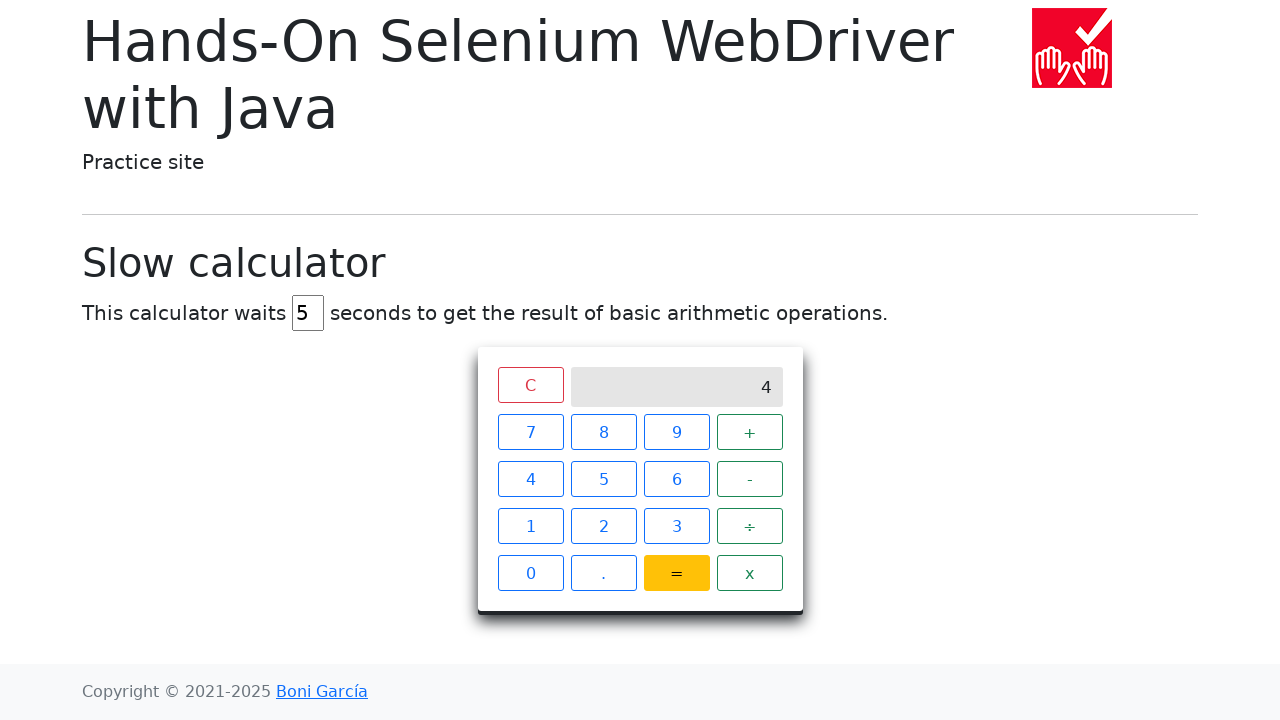

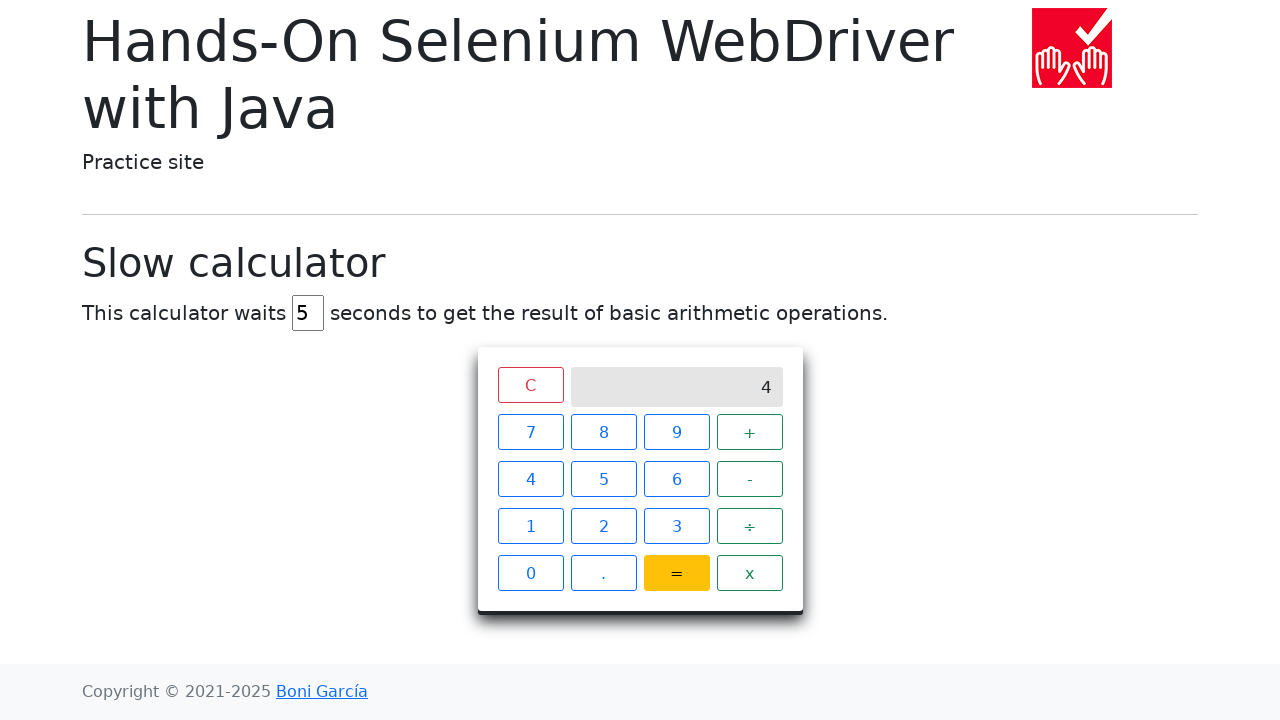